Tests right-click context menu functionality by performing a context click on a target element, waiting for the context menu to appear, and clicking on the "Delete" option from the menu.

Starting URL: https://swisnl.github.io/jQuery-contextMenu/demo.html

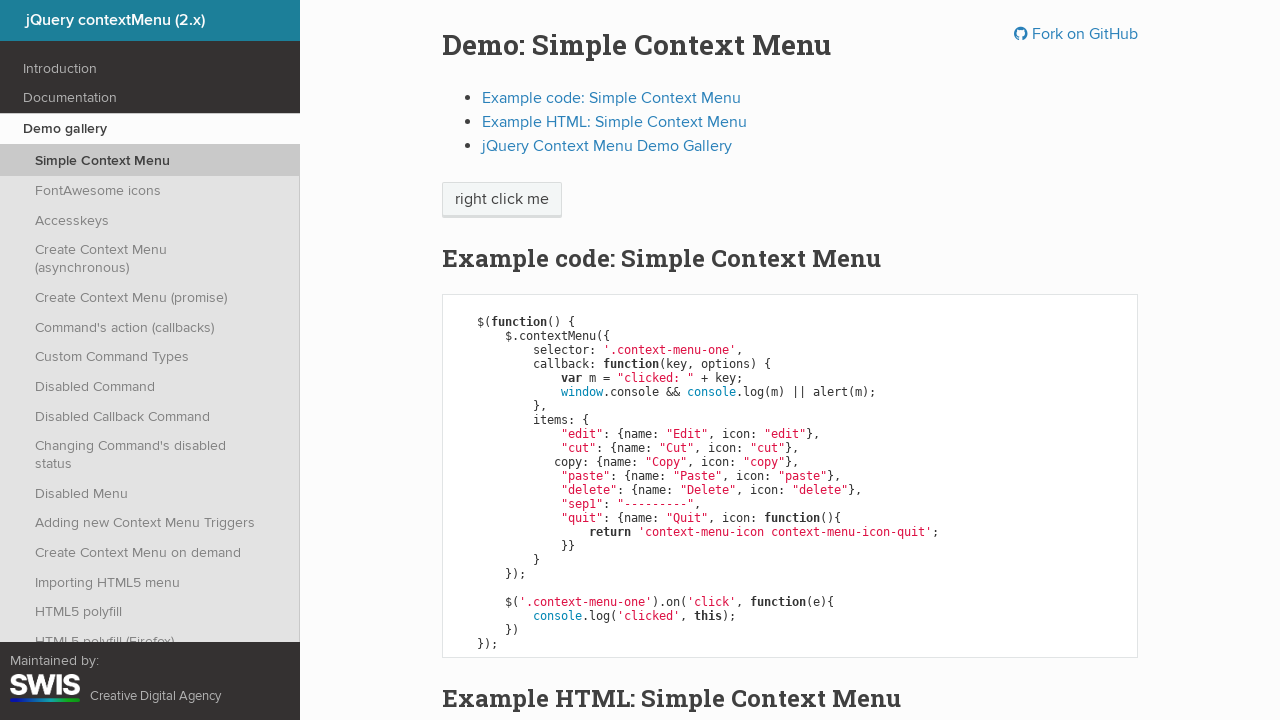

Right-clicked on target element to open context menu at (502, 200) on //span[text()='right click me']
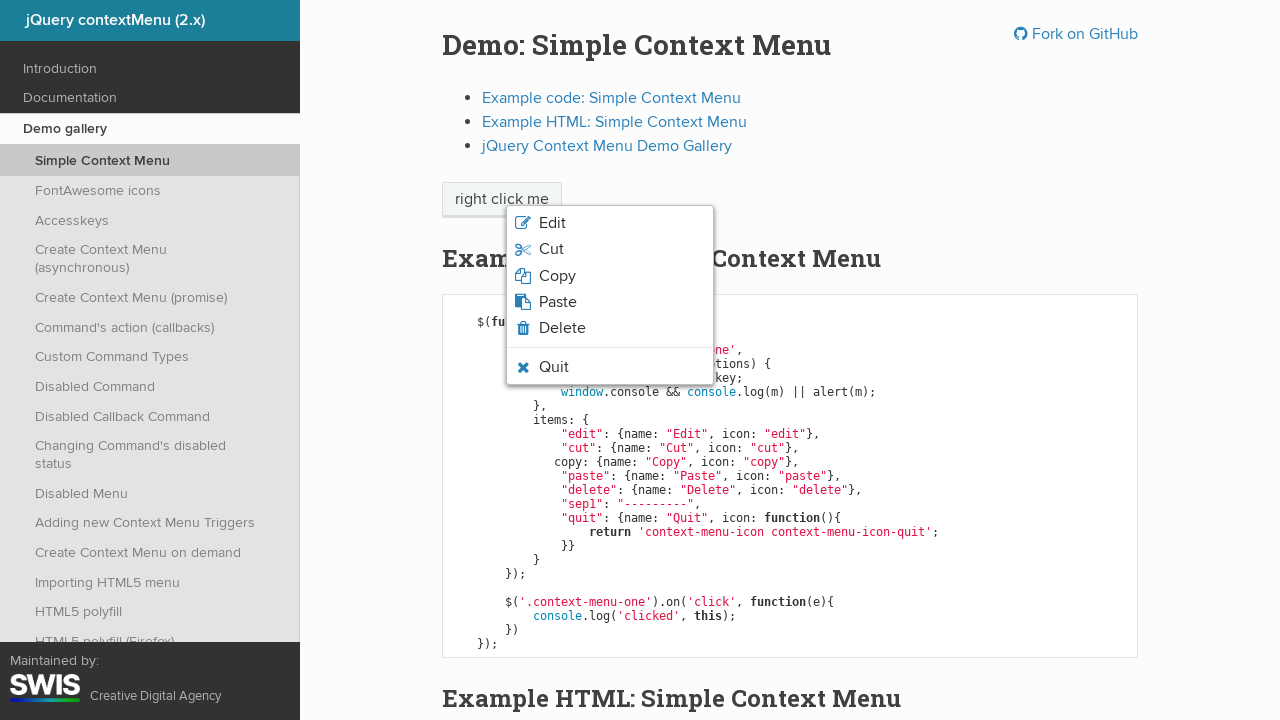

Context menu appeared and loaded
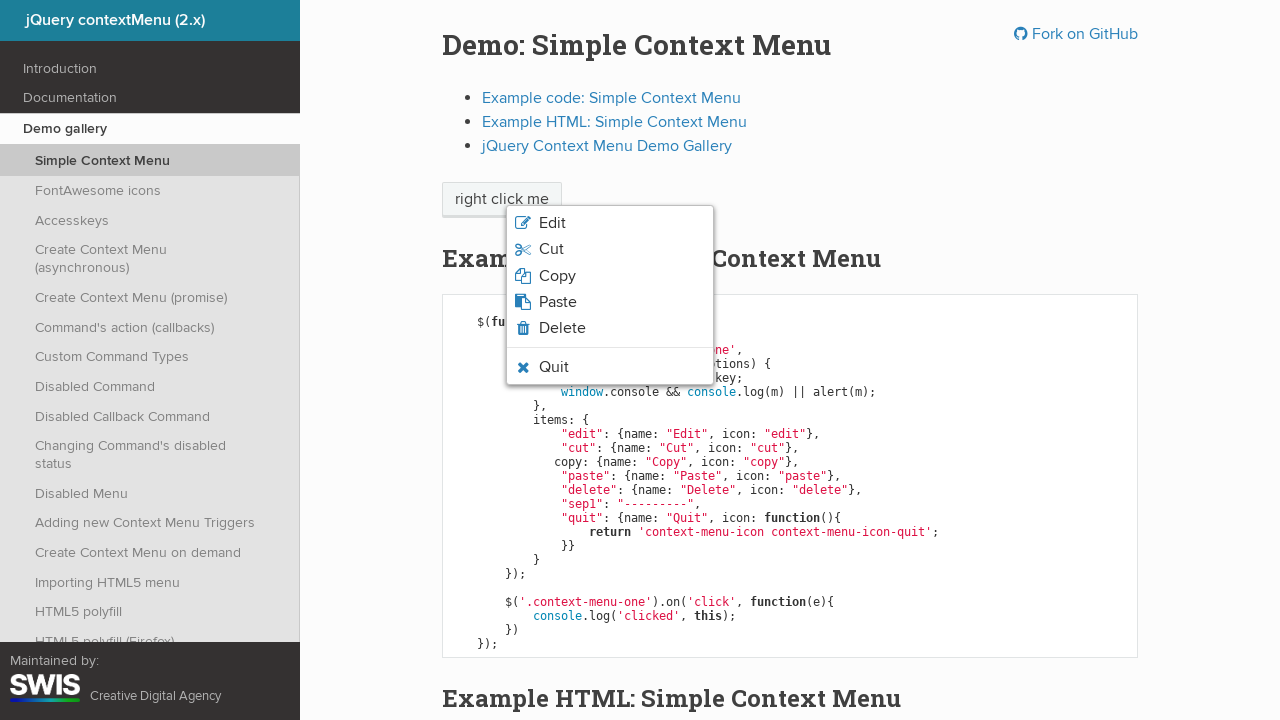

Clicked on 'Delete' option from context menu at (562, 328) on xpath=//ul[contains(@class,'context-menu-list')]//li[contains(@class,'context-me
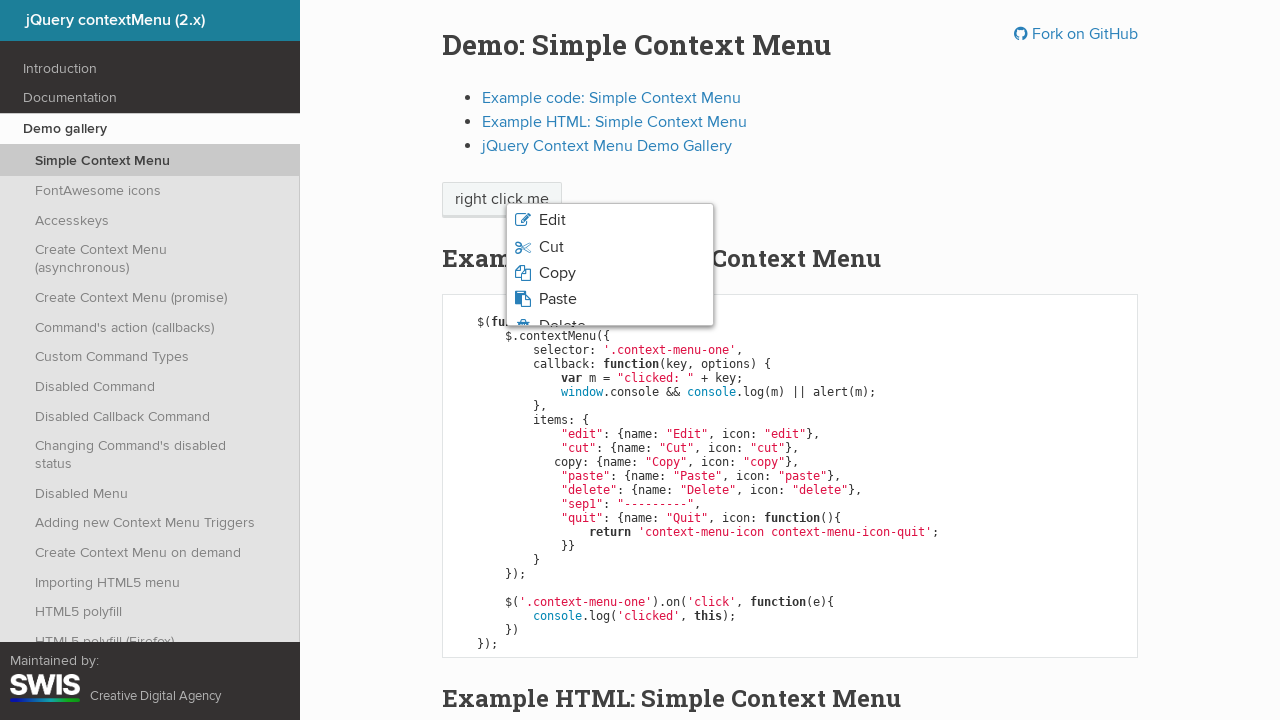

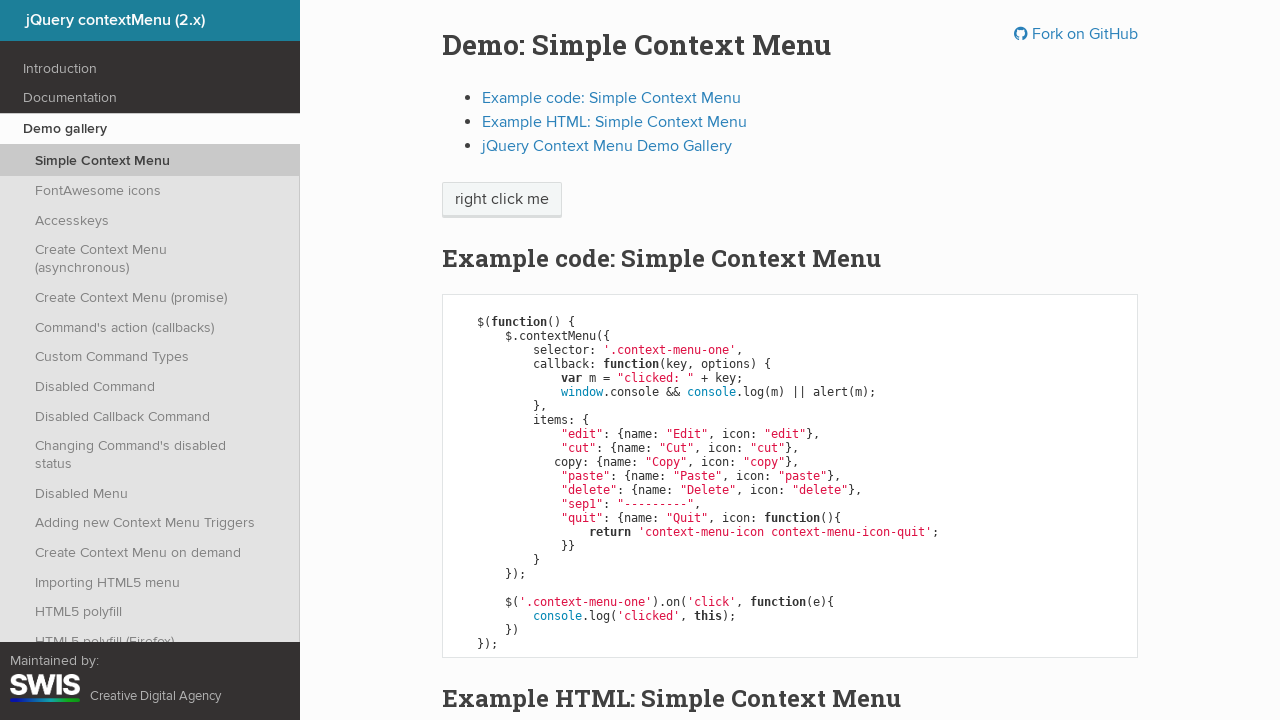